Tests dynamic dropdown functionality by typing partial text and selecting a matching country from the autocomplete suggestions

Starting URL: https://rahulshettyacademy.com/dropdownsPractise/

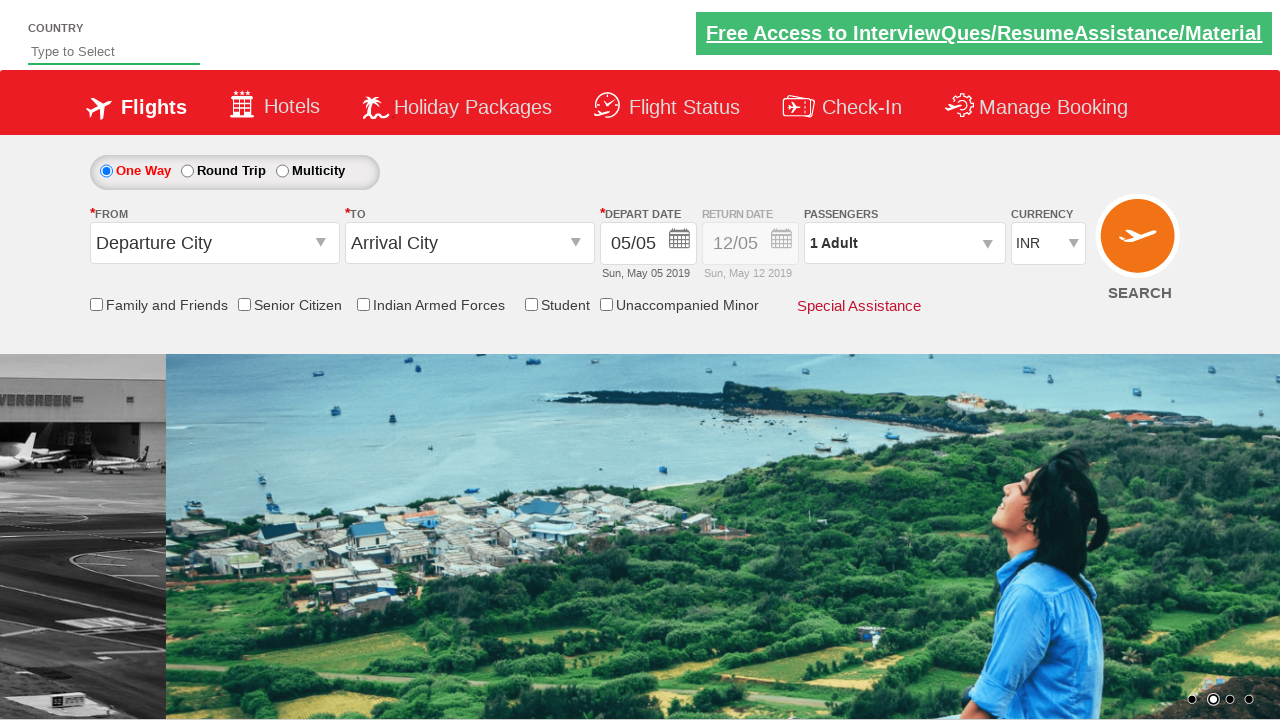

Filled autosuggest field with 'vi' to trigger dynamic dropdown on #autosuggest
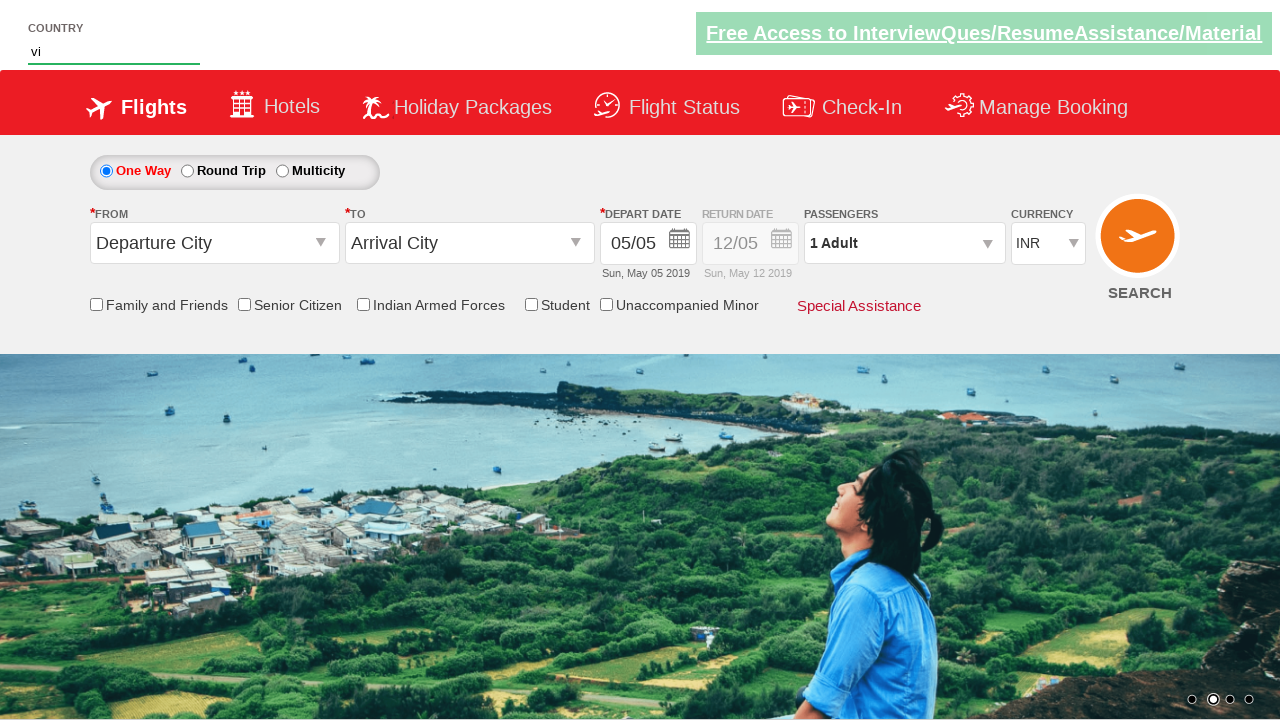

Waited for dropdown suggestions to become visible
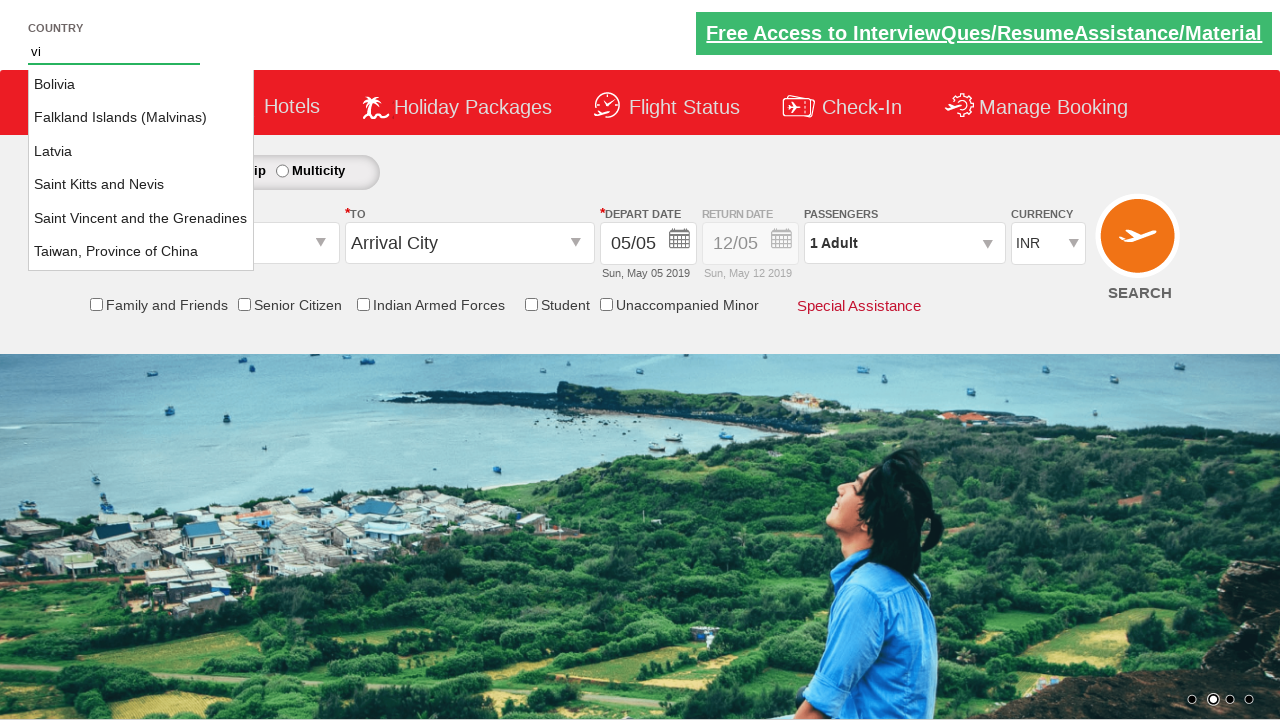

Retrieved all country suggestions from dropdown
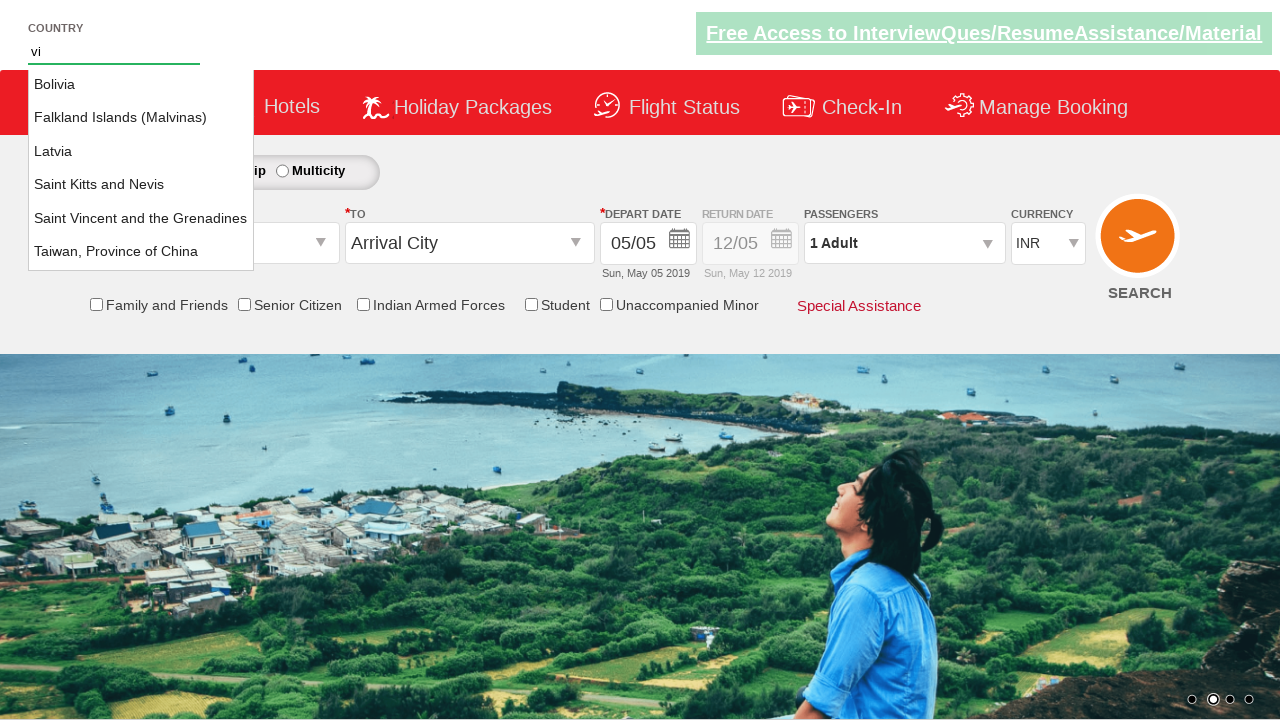

Clicked on 'Vietnam' from the dropdown suggestions at (141, 253) on xpath=//li[@class='ui-menu-item']/a >> nth=6
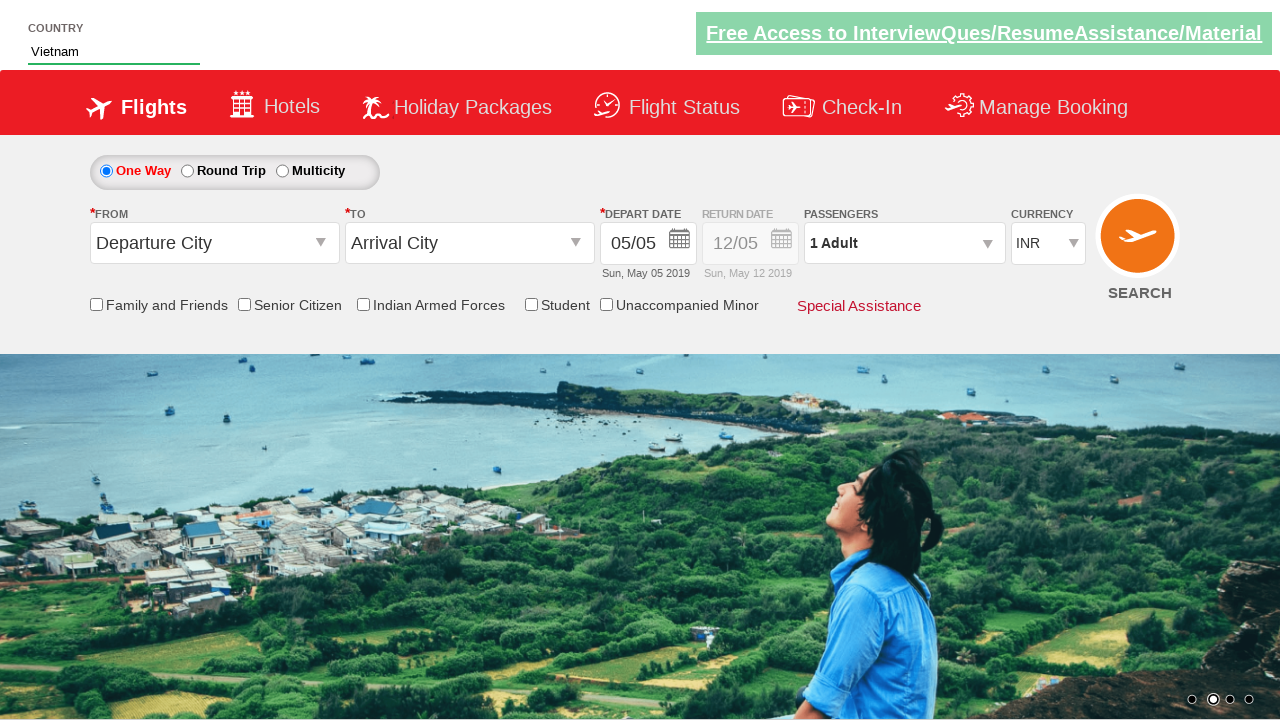

Verified that 'Vietnam' was successfully selected in the autosuggest field
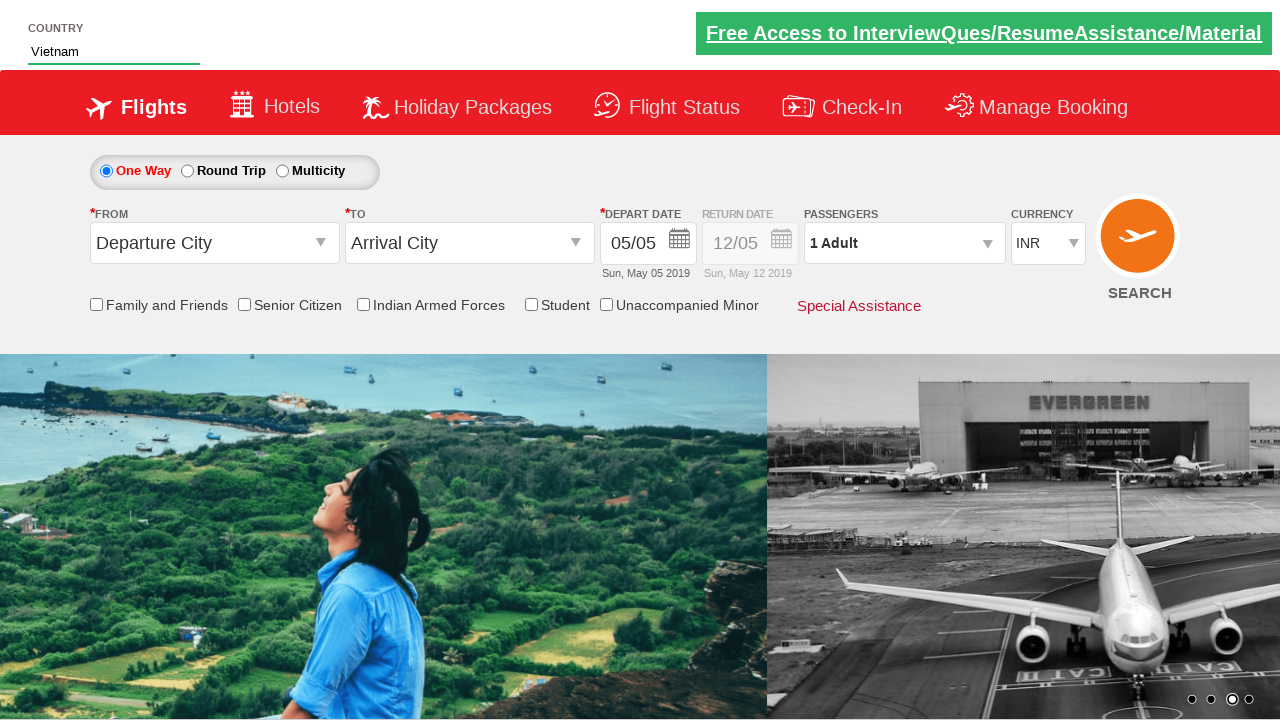

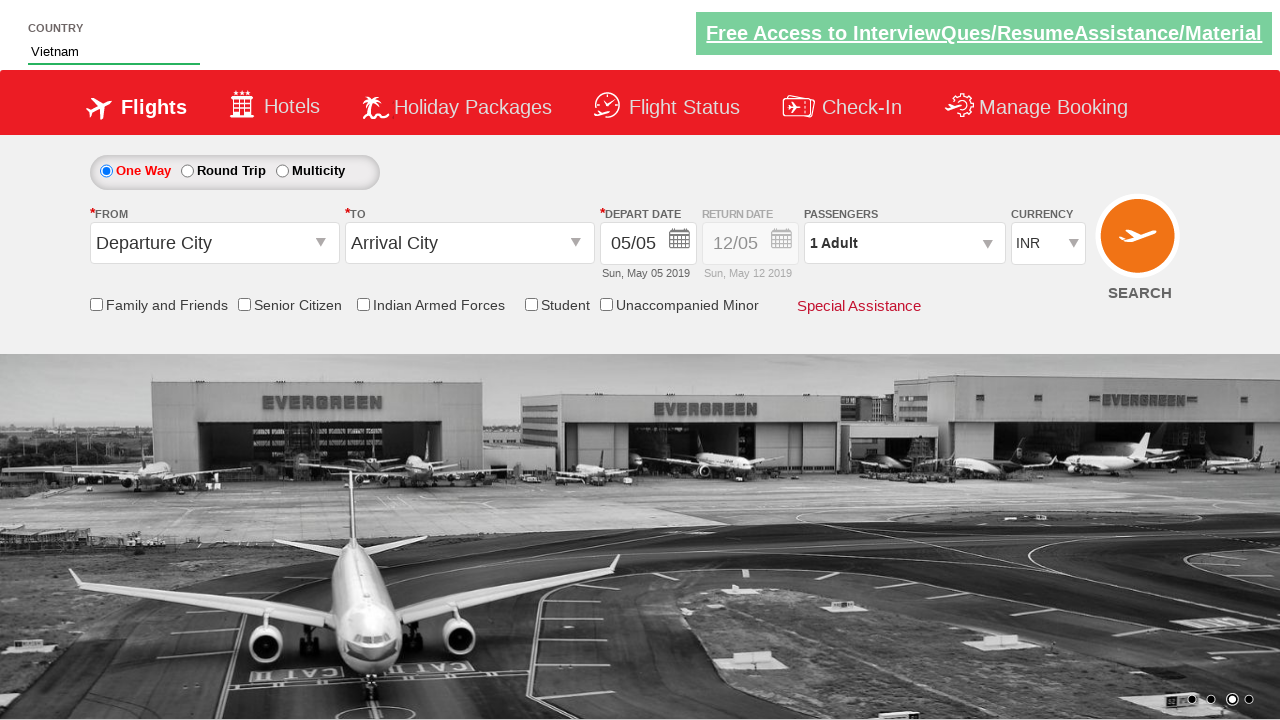